Tests dropdown selection functionality by selecting 'Peru' from a country dropdown and verifying the selected value

Starting URL: https://letcode.in/dropdowns

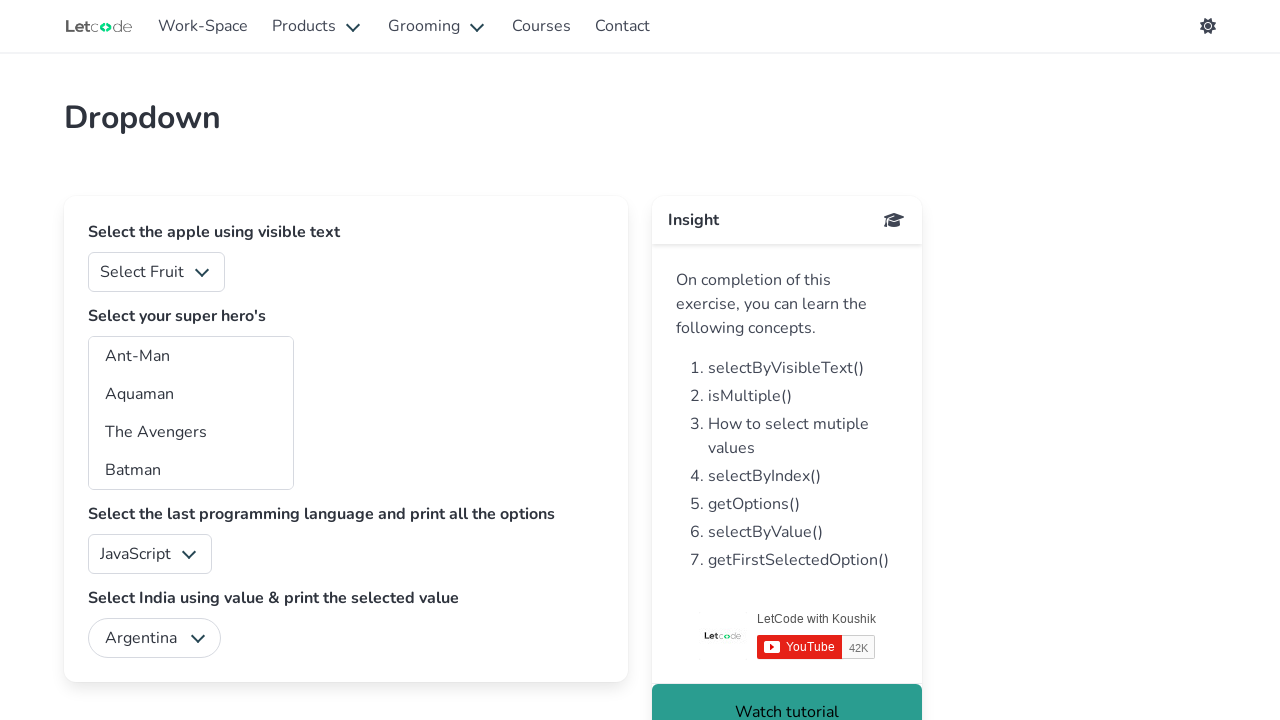

Selected 'Peru' from the country dropdown on #country
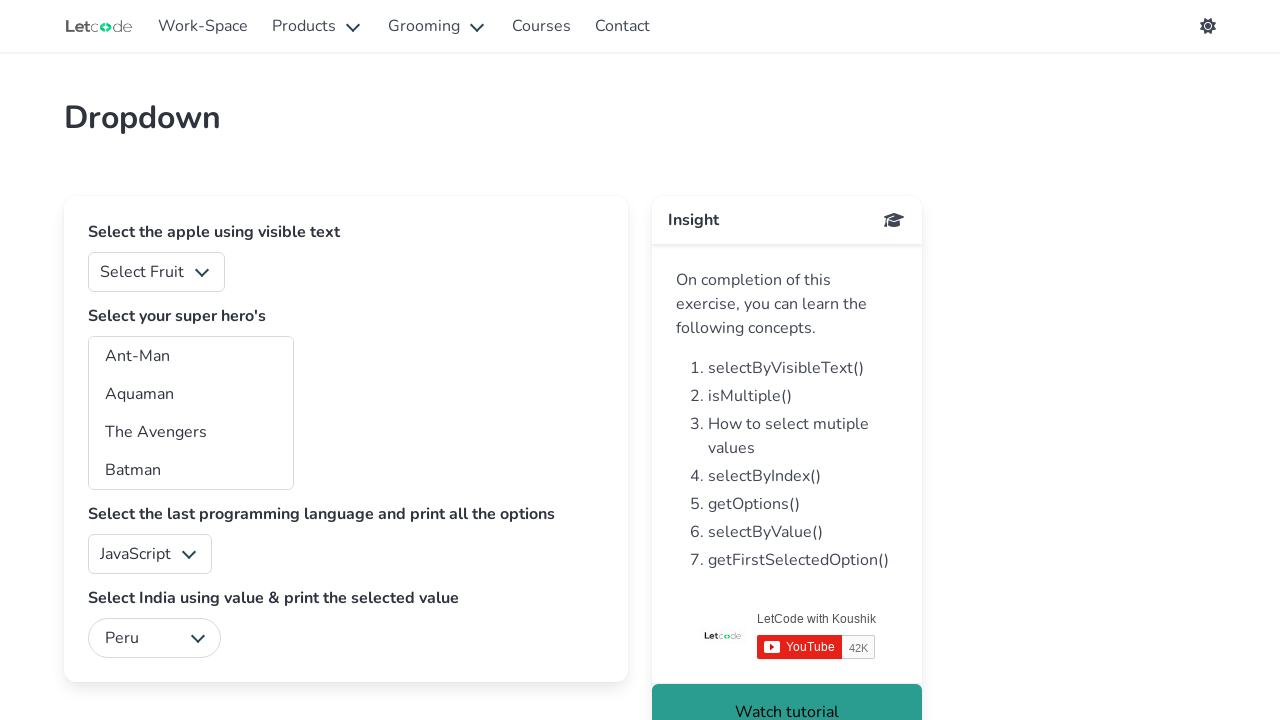

Retrieved selected value from dropdown
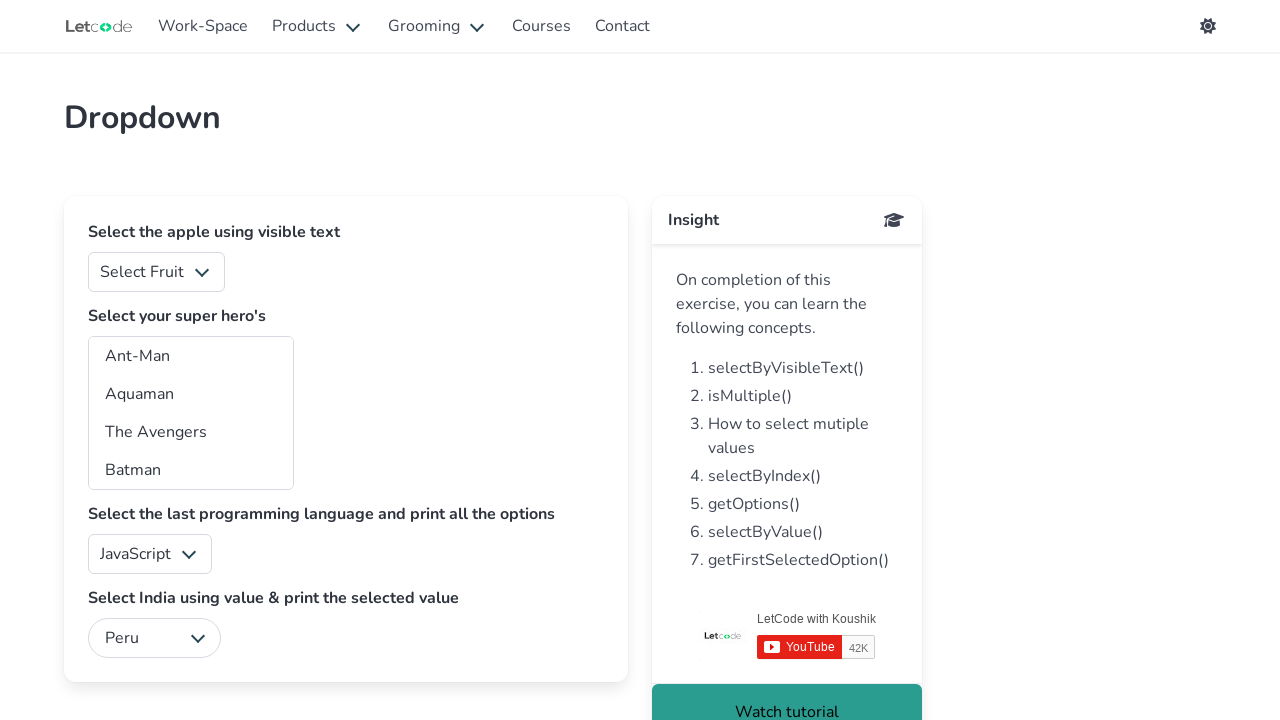

Verified that 'Peru' is the selected value
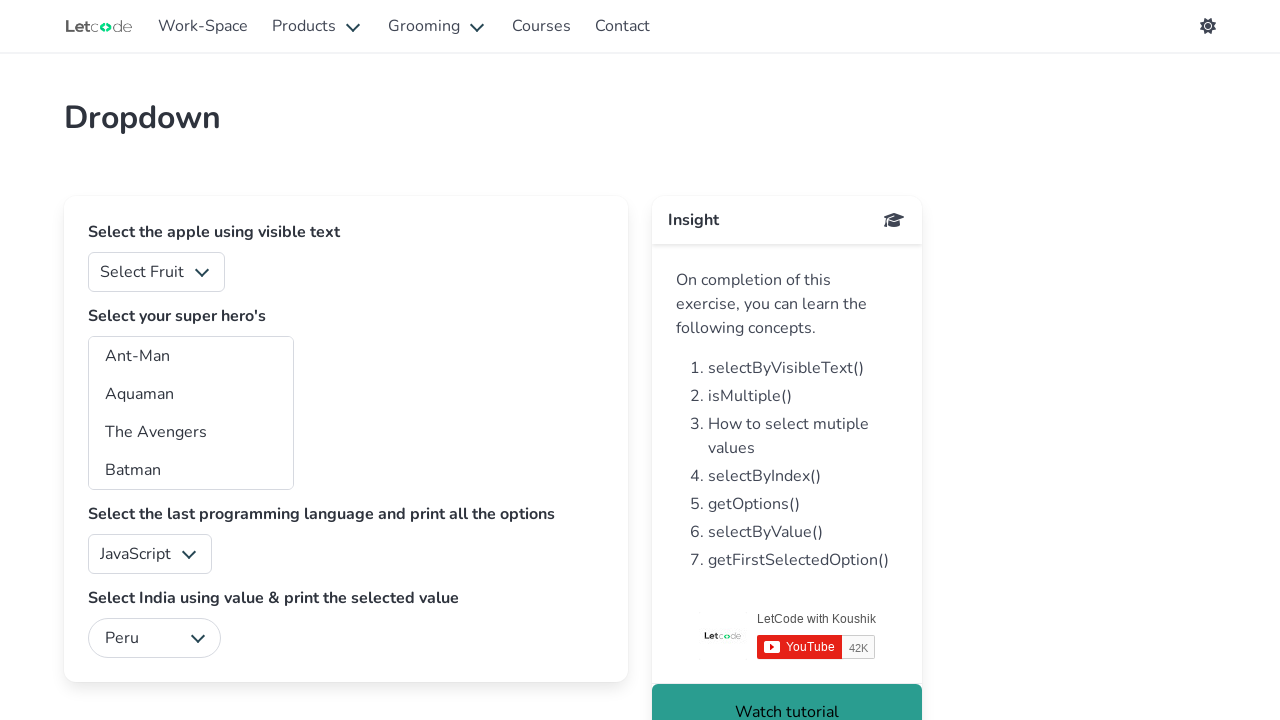

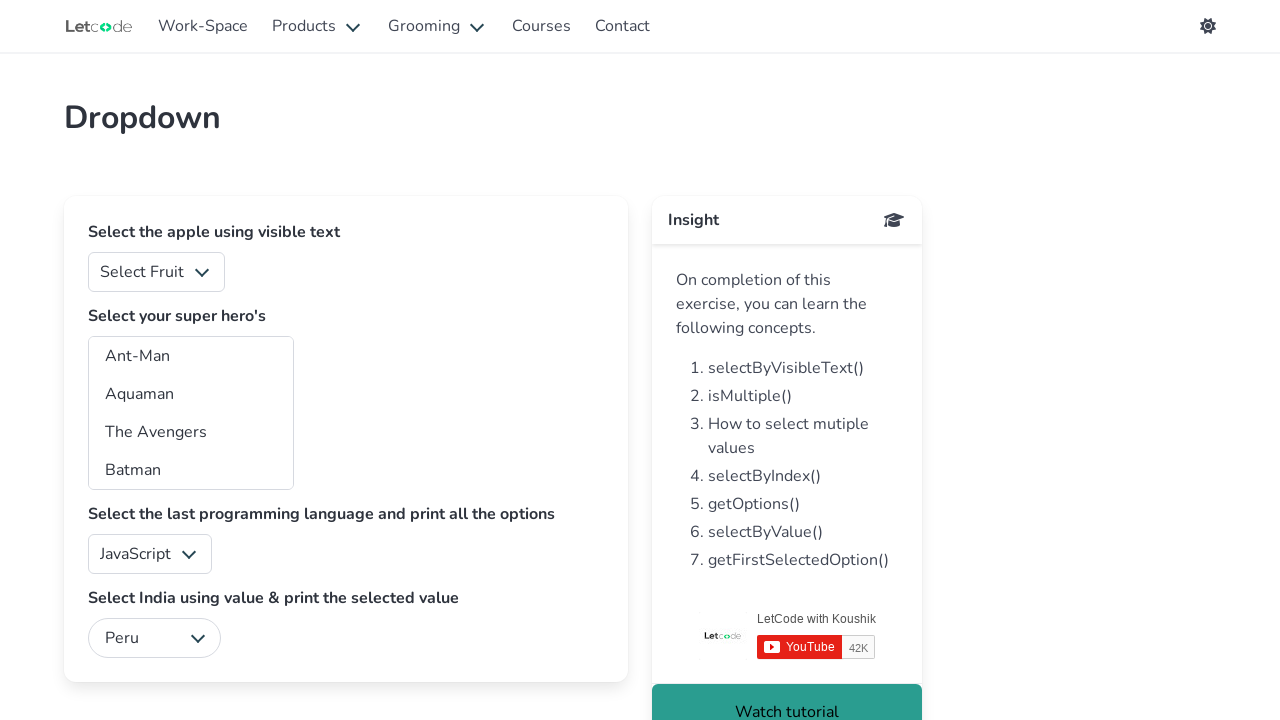